Tests the forgot password navigation by entering a username and clicking the forgot password link to verify the reset password page loads

Starting URL: https://opensource-demo.orangehrmlive.com/

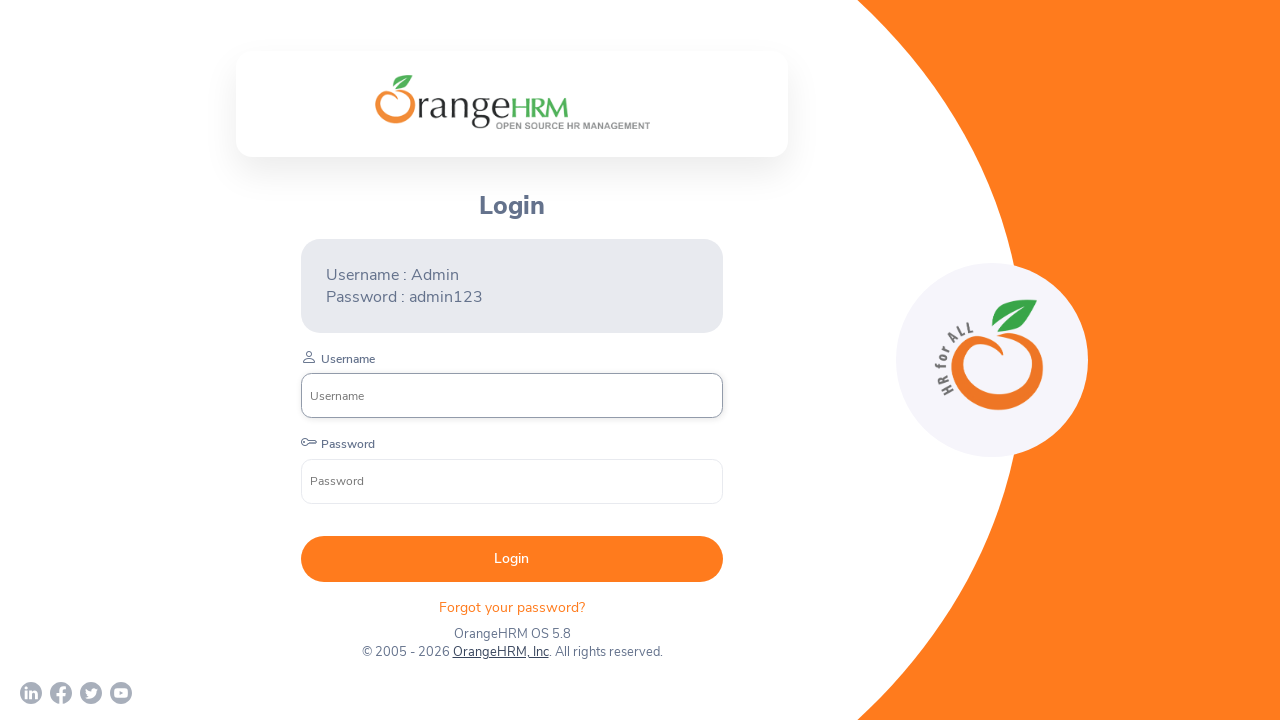

Filled username field with 'Admin' on input[name='username']
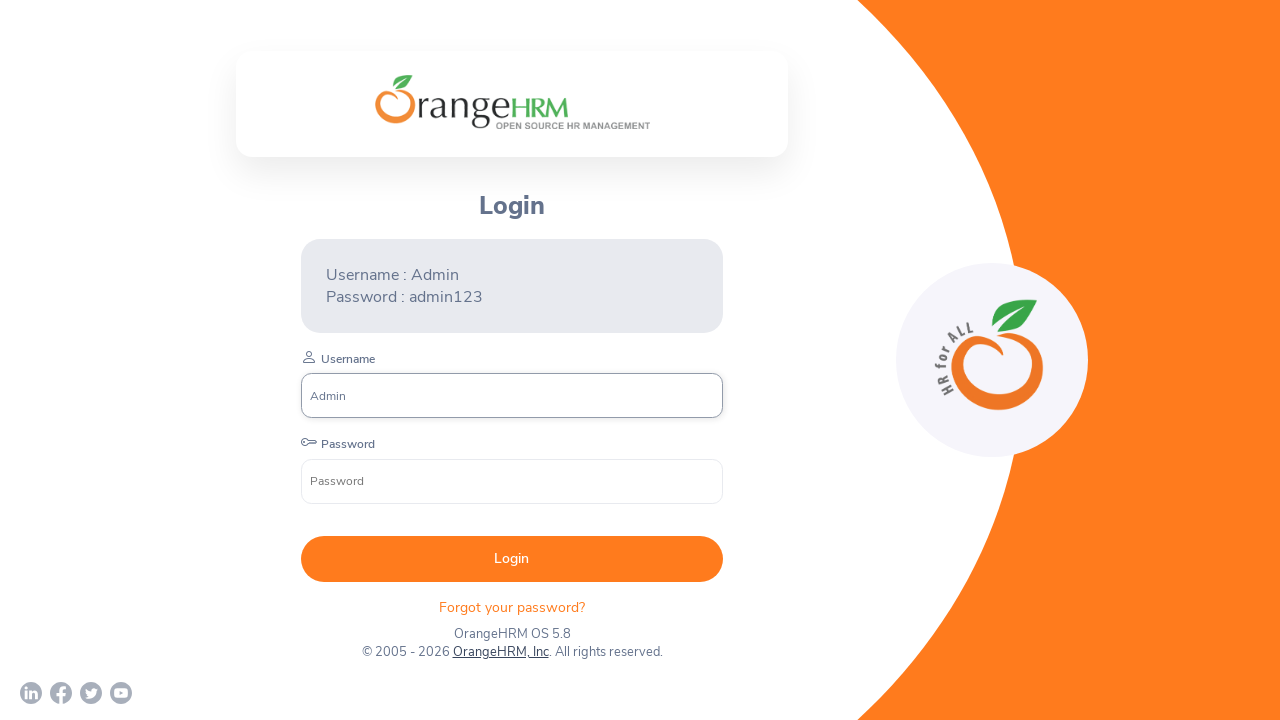

Clicked forgot password link at (512, 607) on xpath=//p[@class='oxd-text oxd-text--p orangehrm-login-forgot-header']
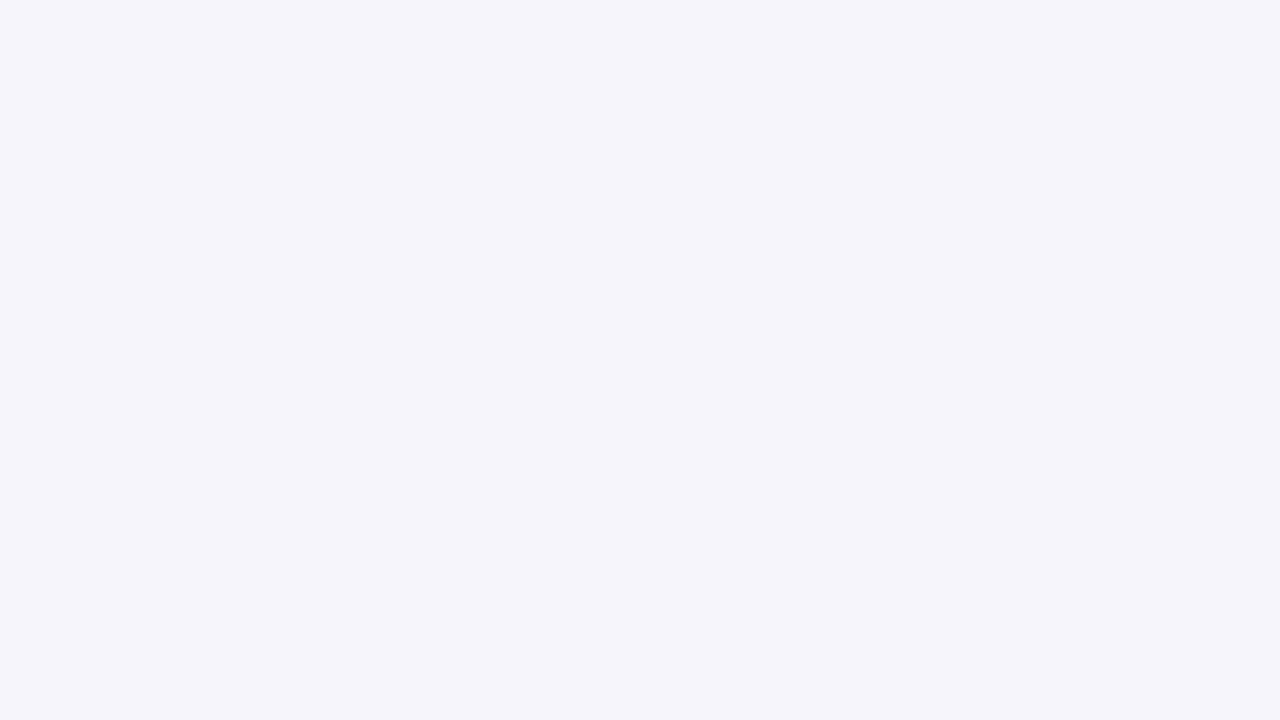

Reset Password page loaded and title element is visible
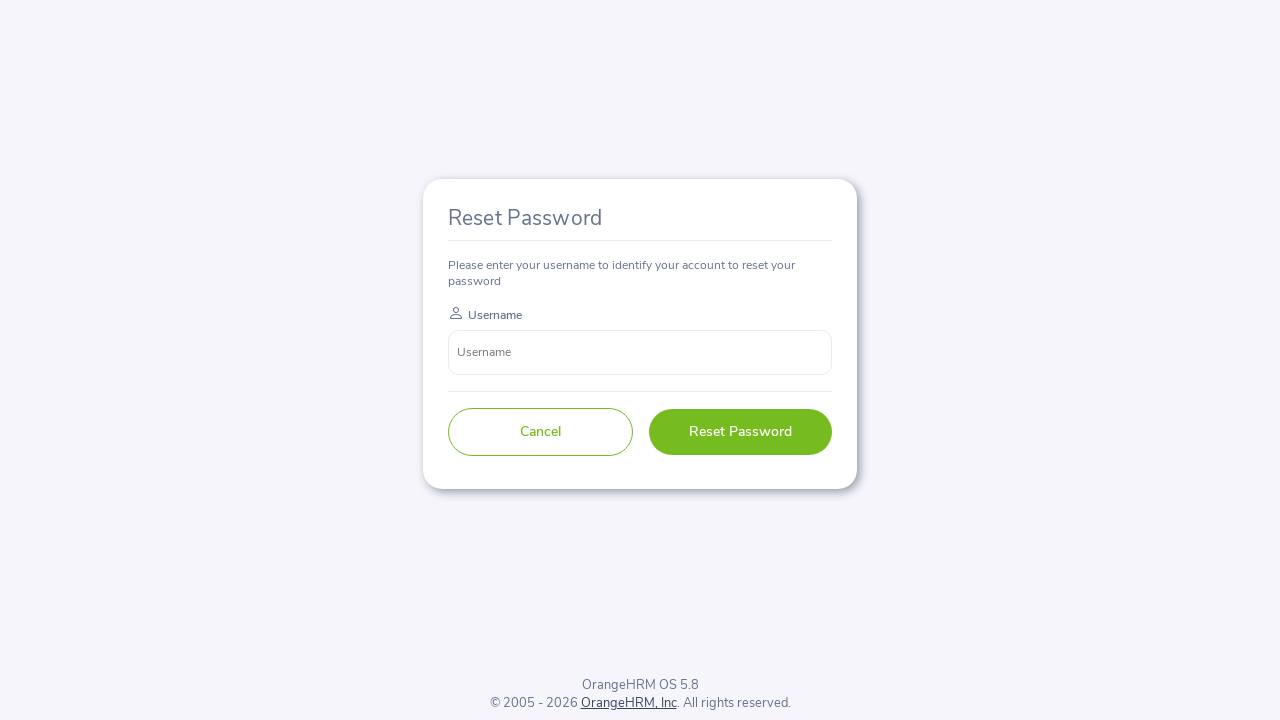

Verified 'Reset Password' text is present on the page
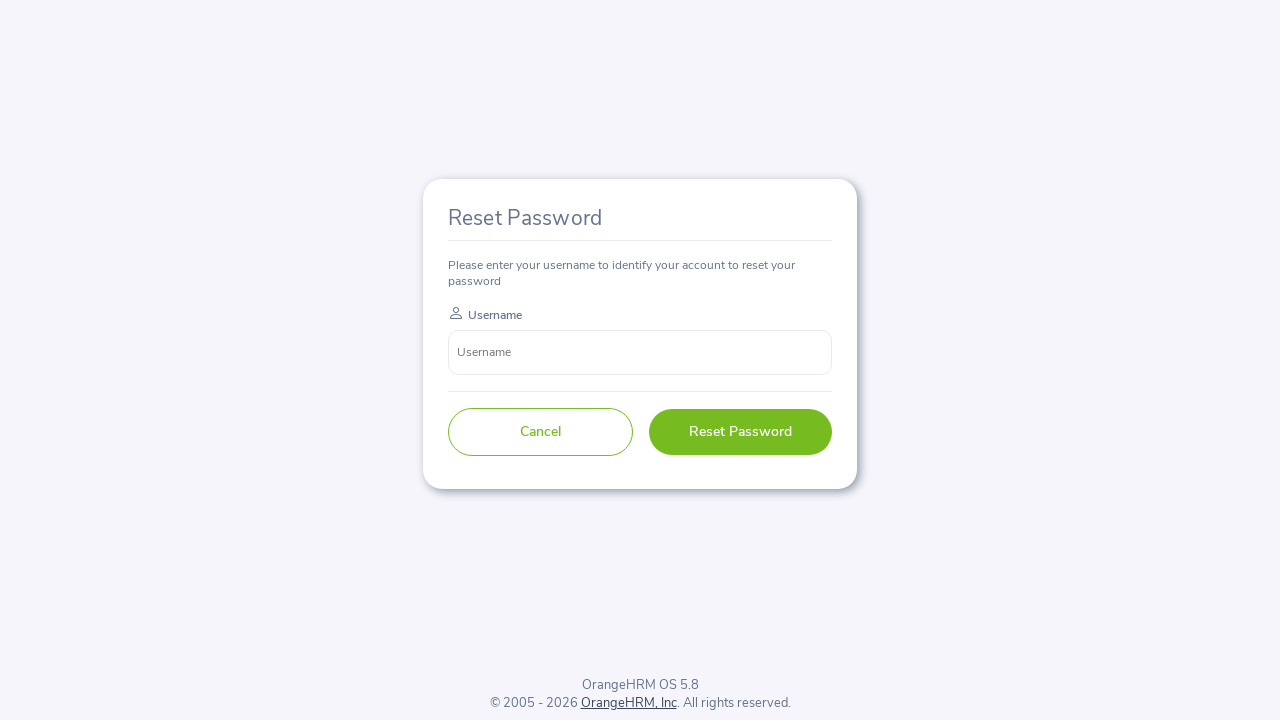

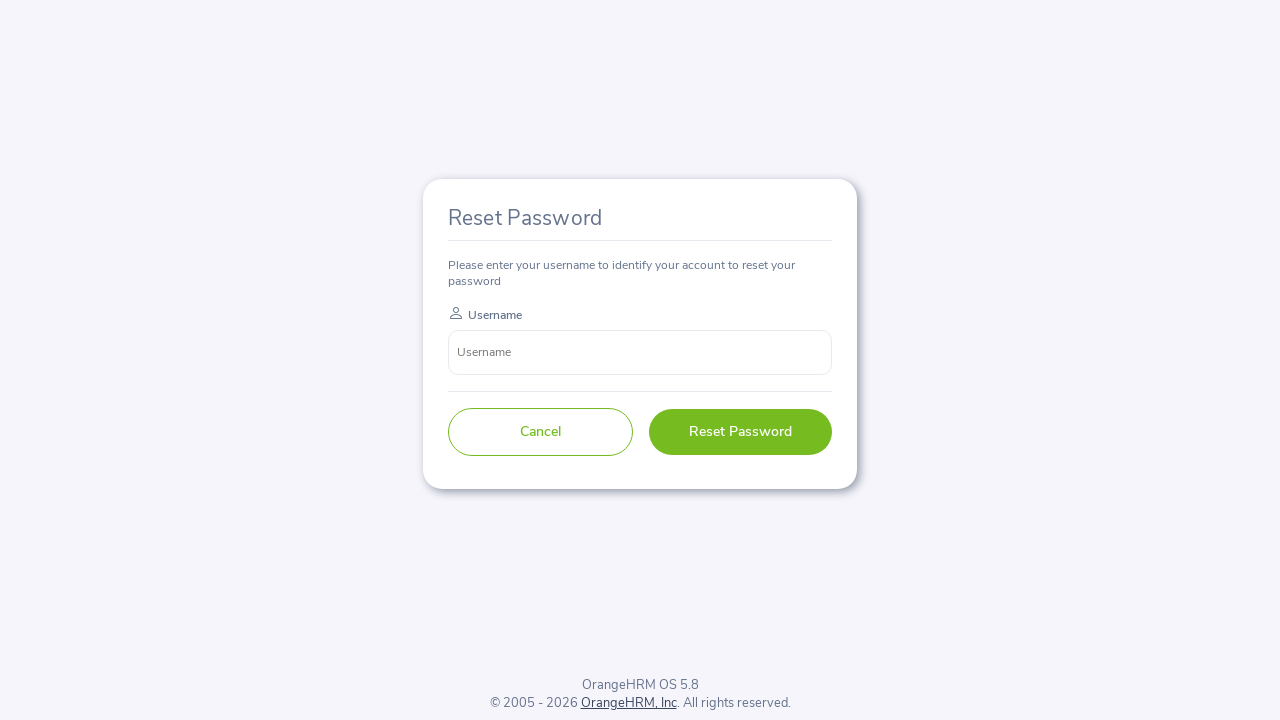